Tests visibility of a button that changes color on the dynamic properties page

Starting URL: https://demoqa.com/dynamic-properties

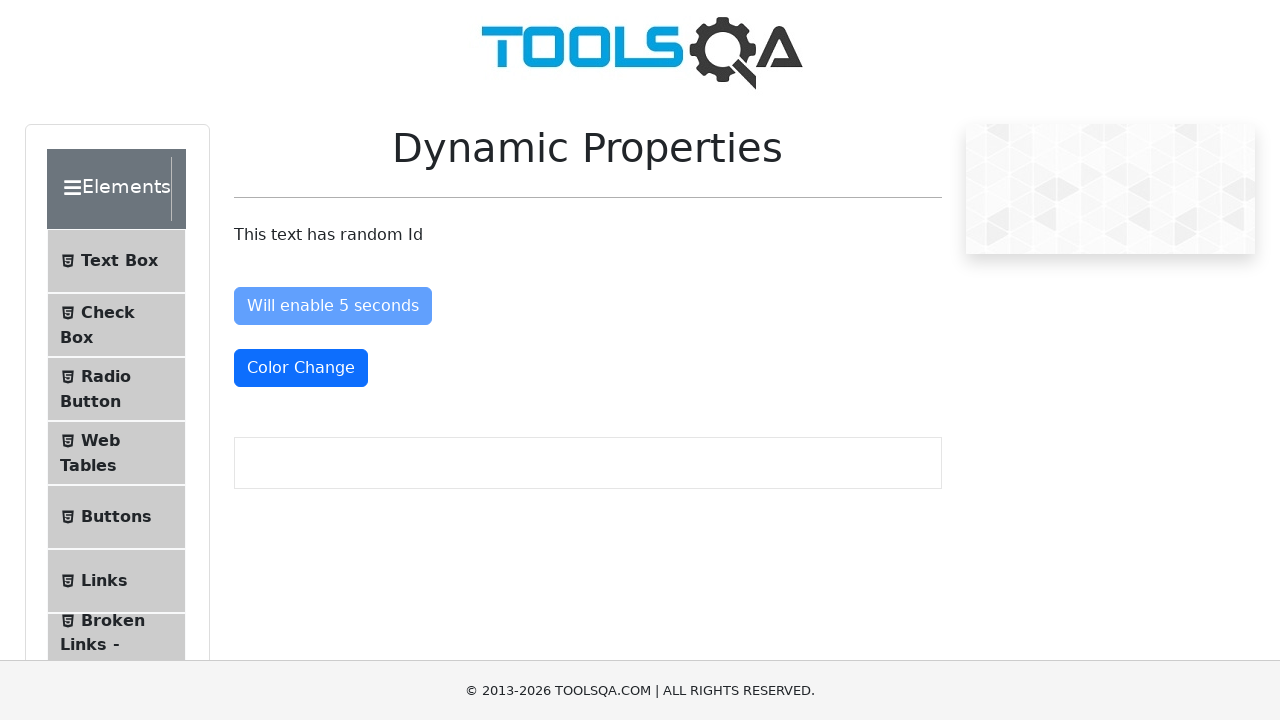

Waited for color change button to become visible
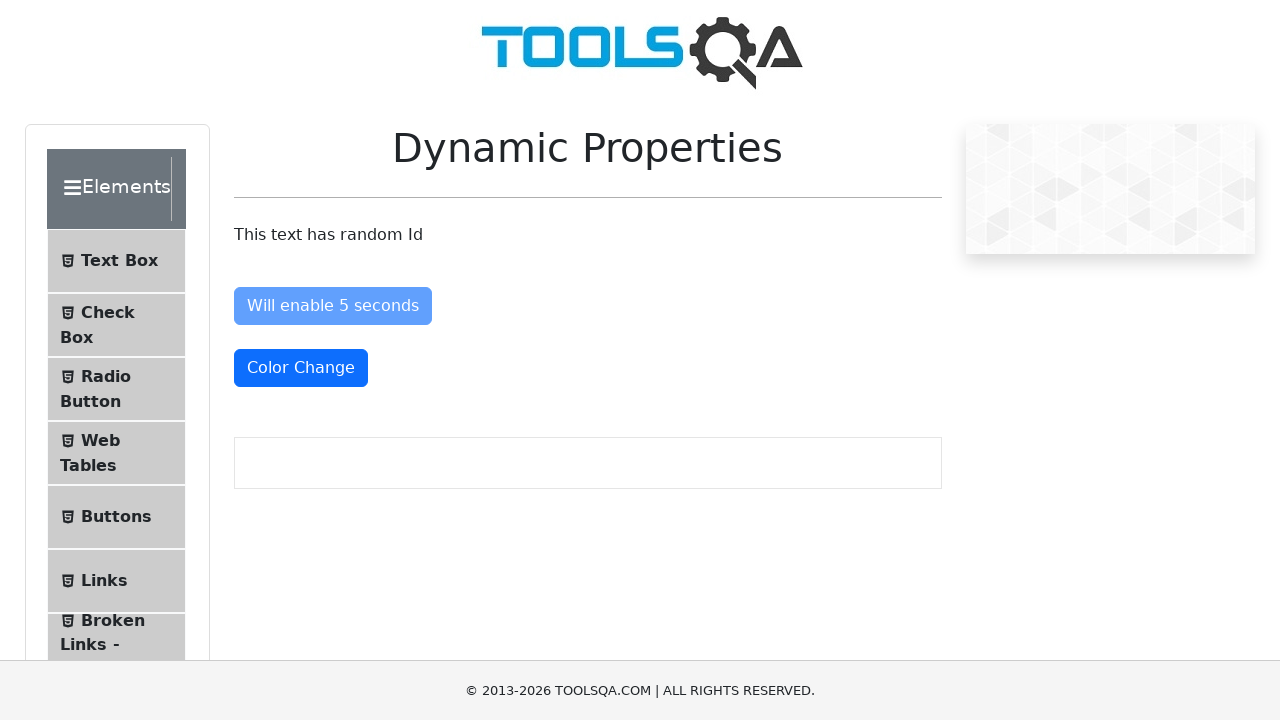

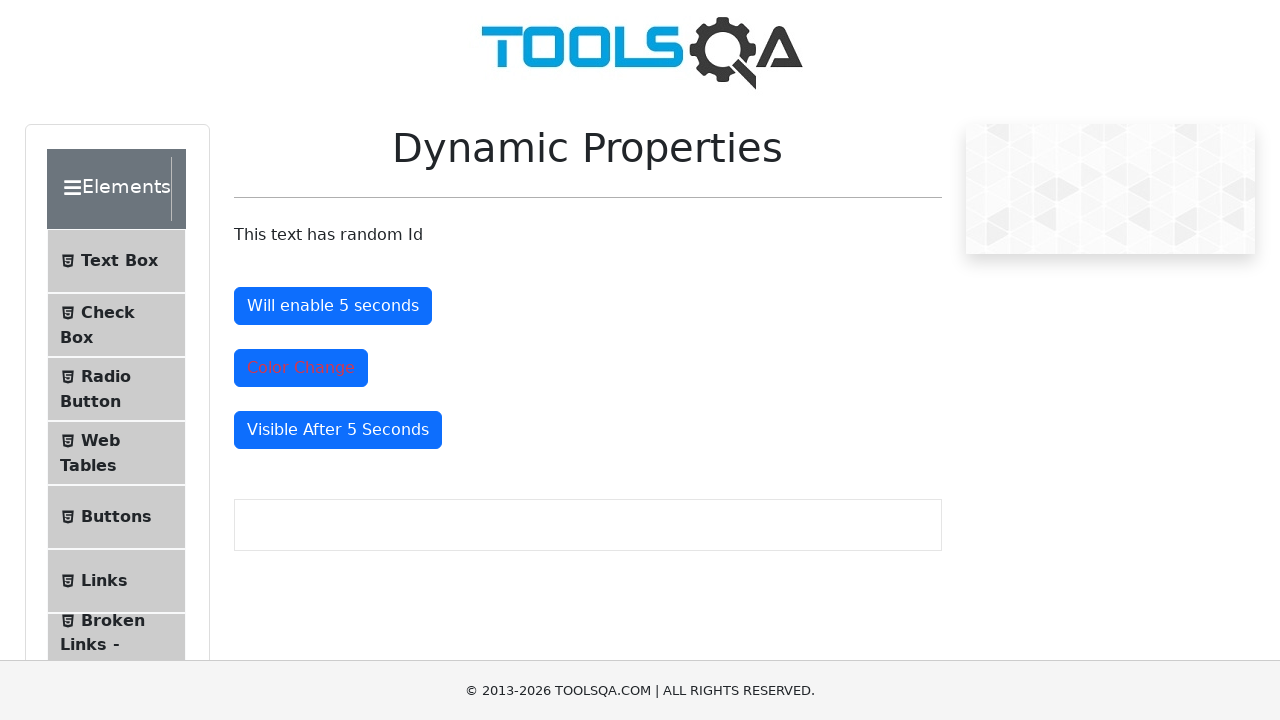